Tests a registration form by filling in first name, last name, and email fields, then submitting and verifying the success message.

Starting URL: http://suninjuly.github.io/registration1.html

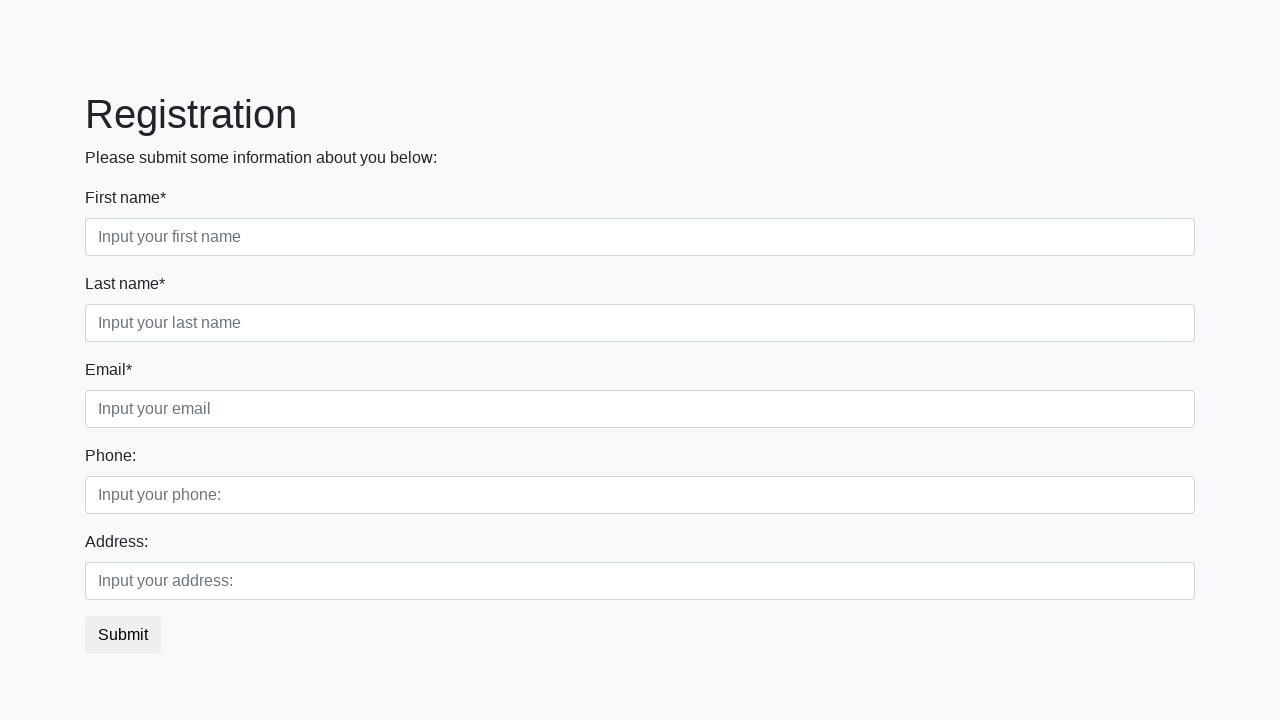

Navigated to registration form page
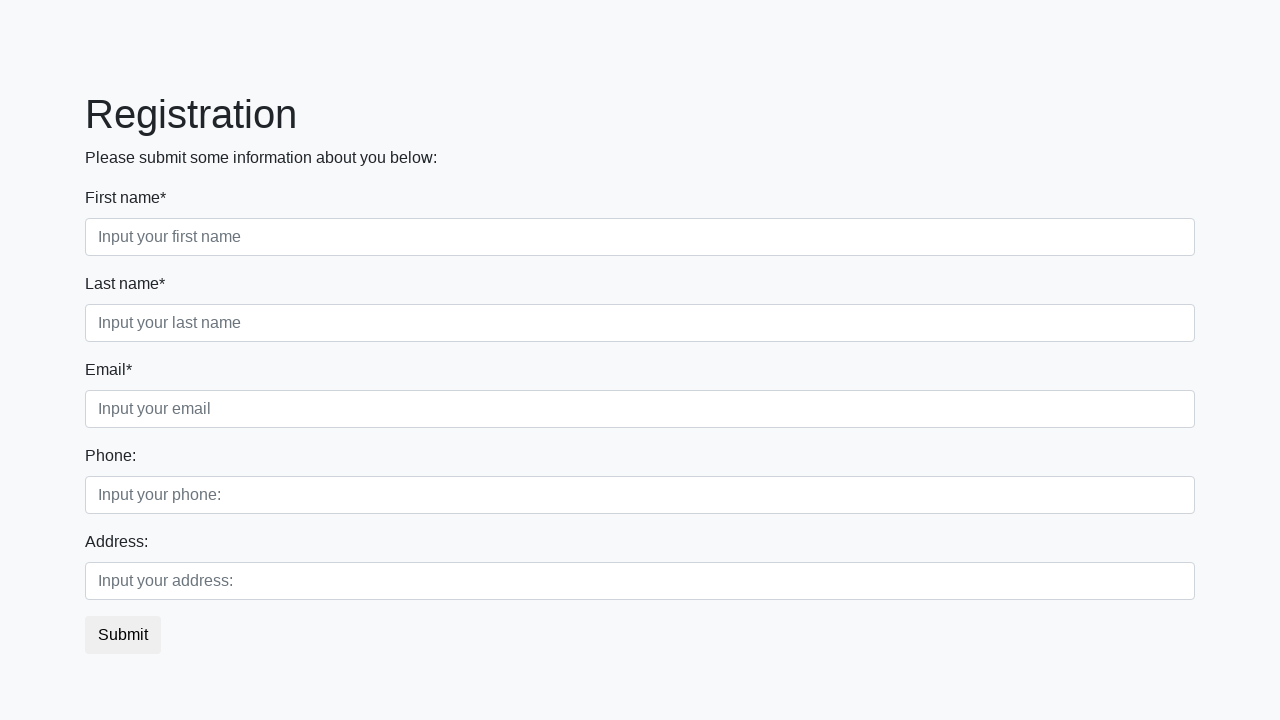

Filled first name field with 'Ivan' on //div/form/div[1]/div[1]/input
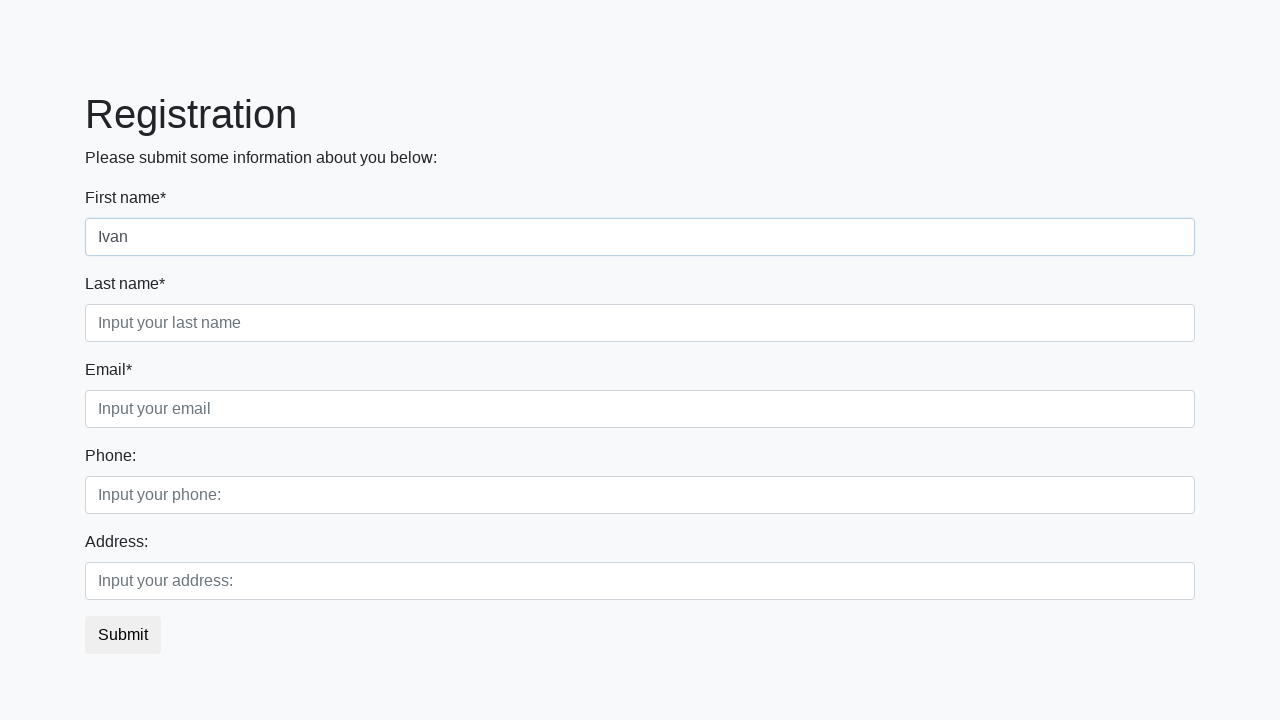

Filled last name field with 'Petrov' on //div/form/div[1]/div[2]/input
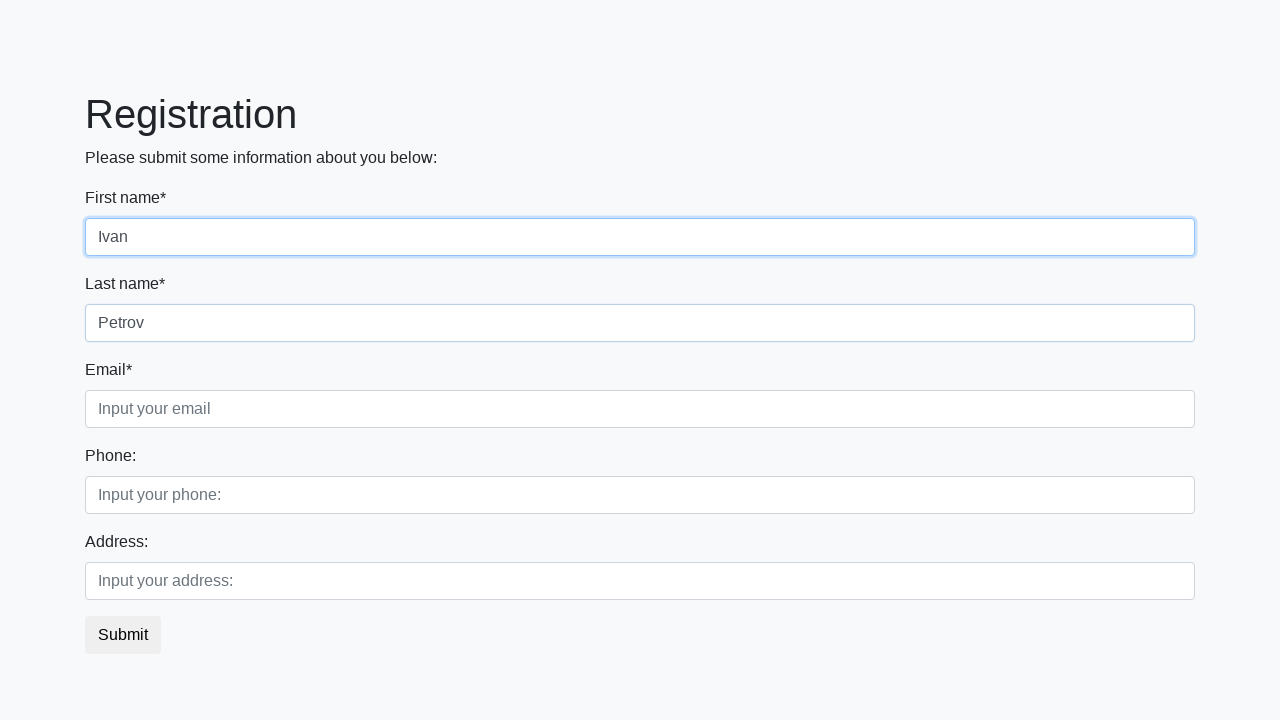

Filled email field with 'IvanPetrov@mail.ru' on //div/form/div[1]/div[3]/input
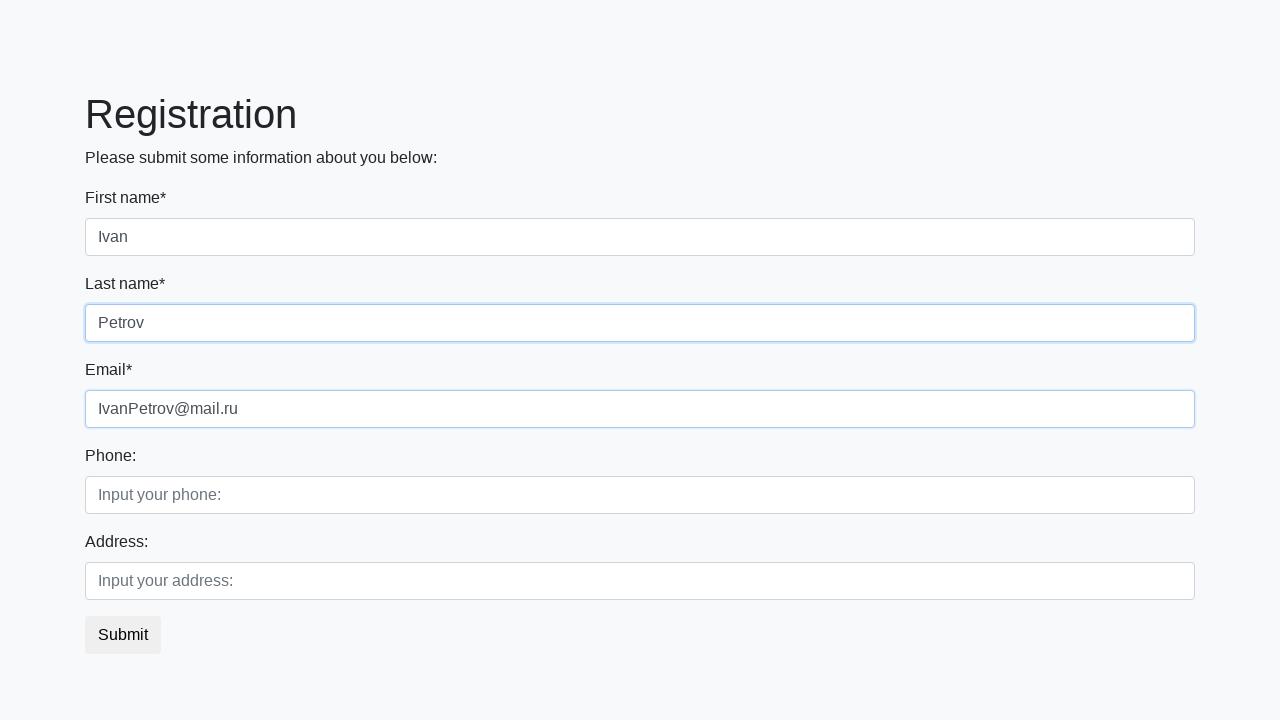

Clicked submit button to register at (123, 635) on button.btn
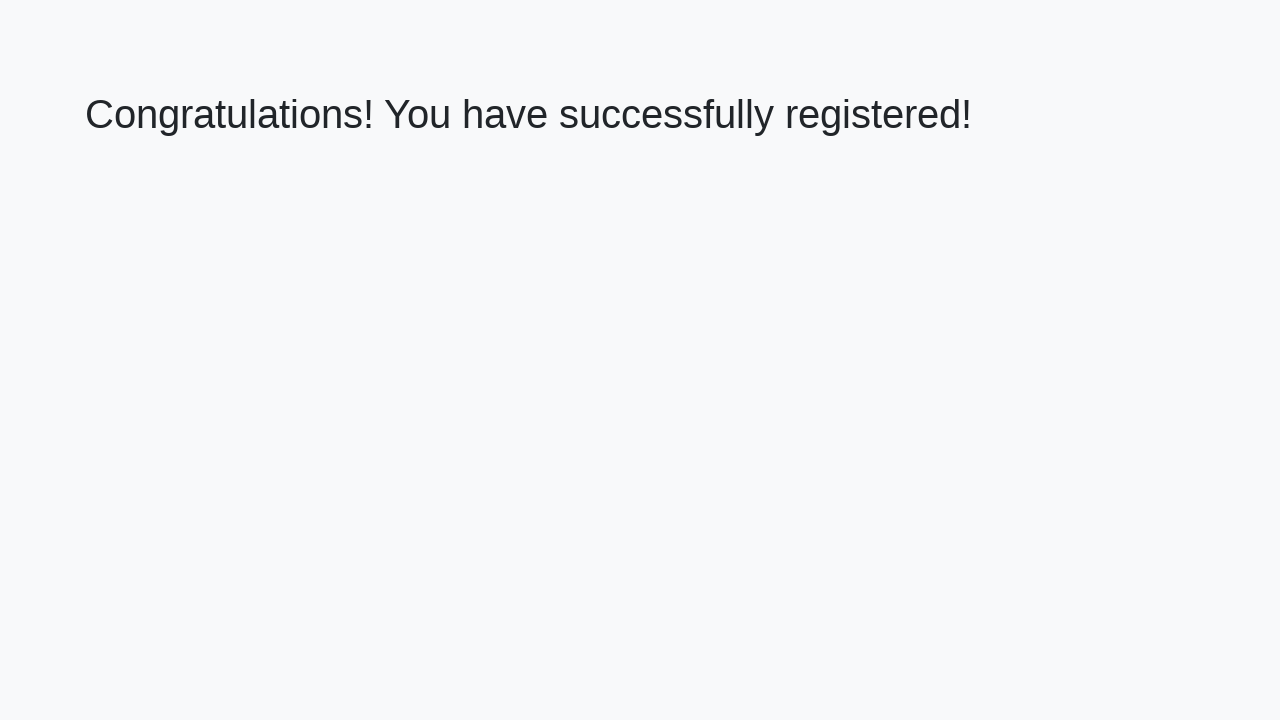

Success message heading loaded
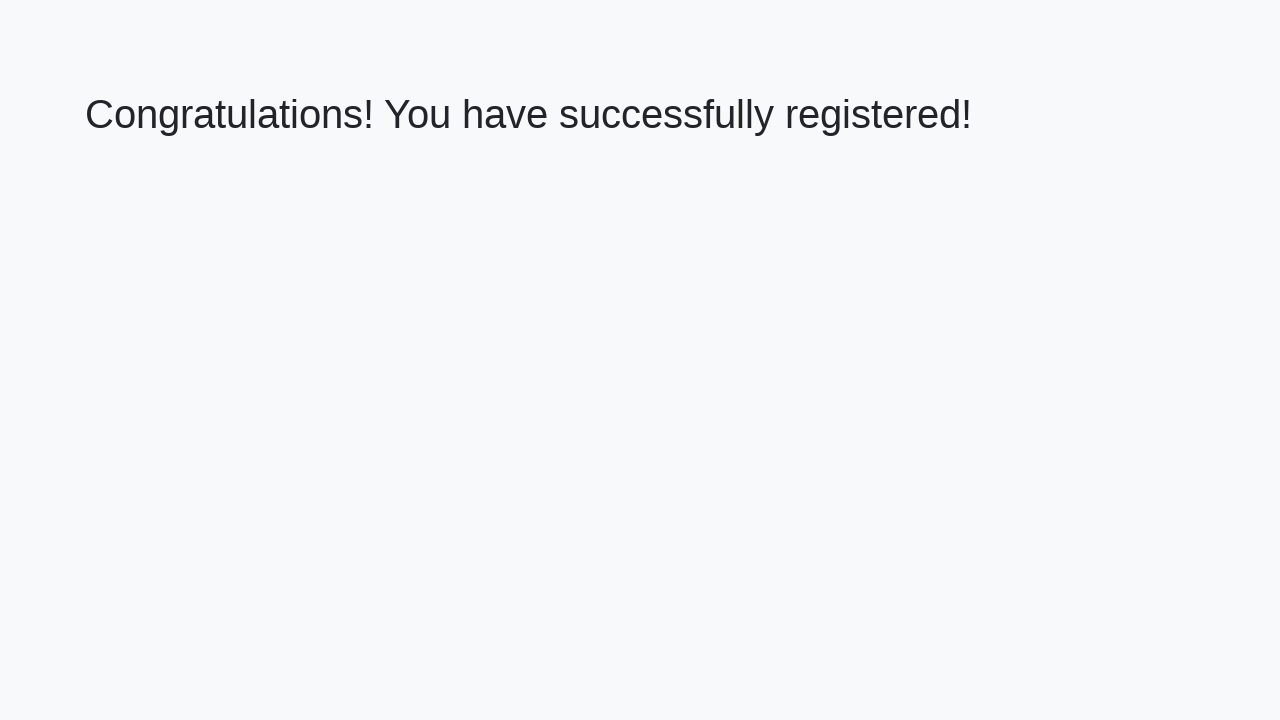

Retrieved success message text: 'Congratulations! You have successfully registered!'
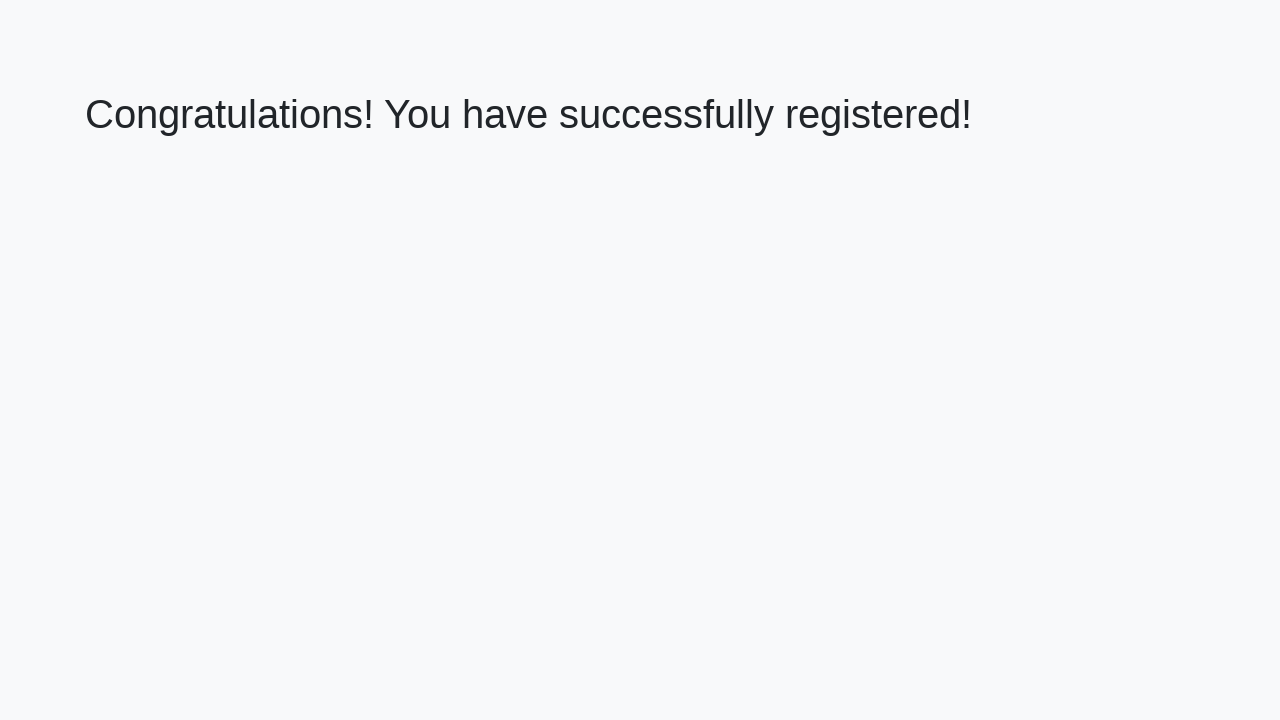

Verified success message matches expected text
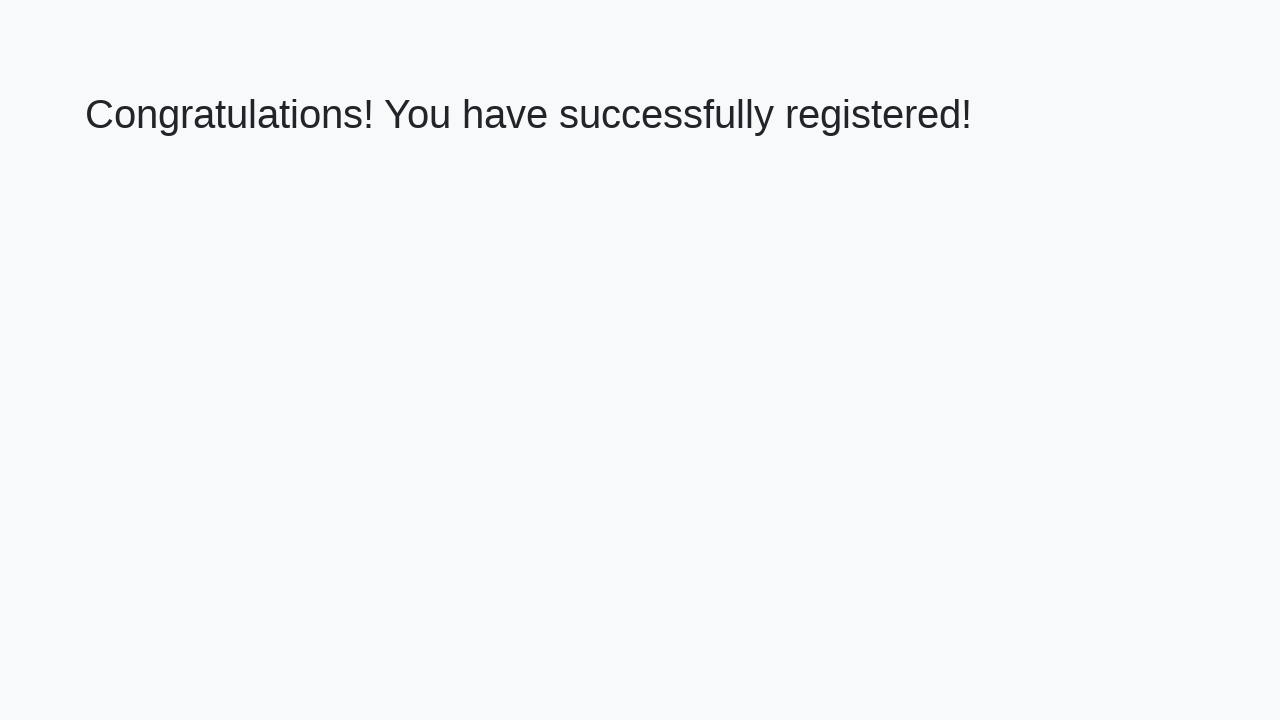

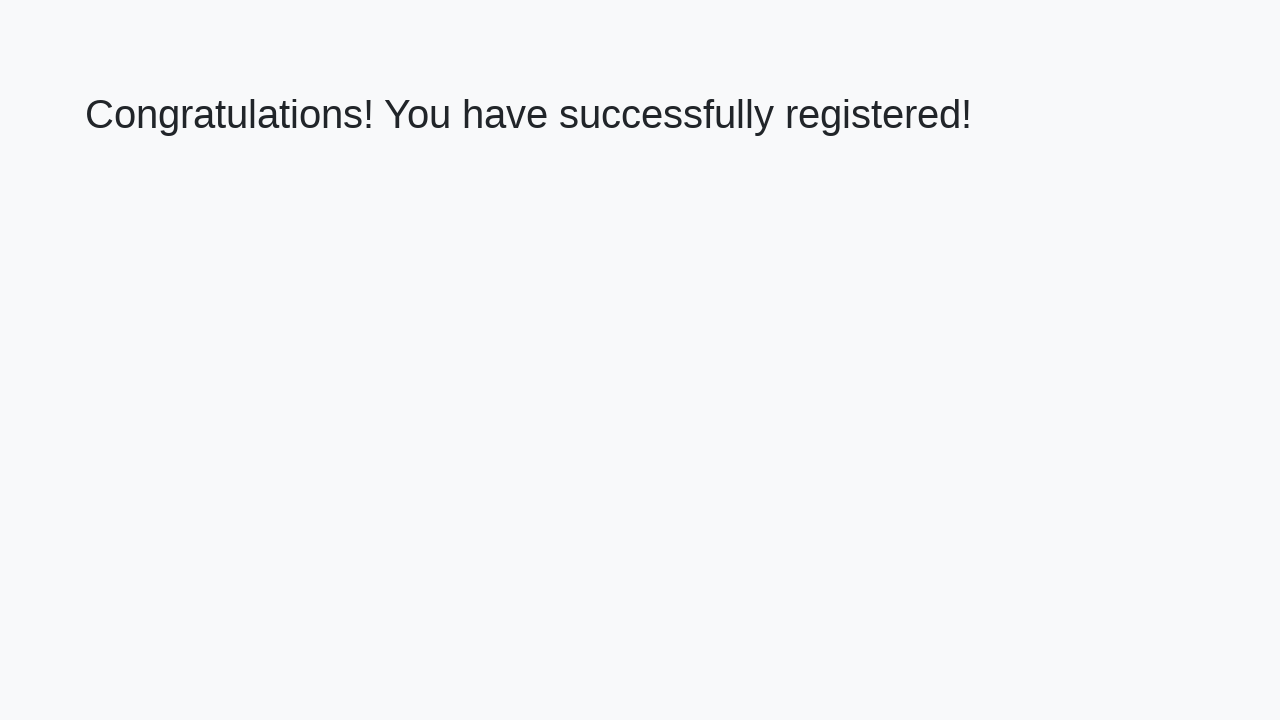